Clicks the "Show confirm box" button, accepts the confirmation dialog, and verifies the result

Starting URL: https://dgotlieb.github.io/Navigation/Navigation.html

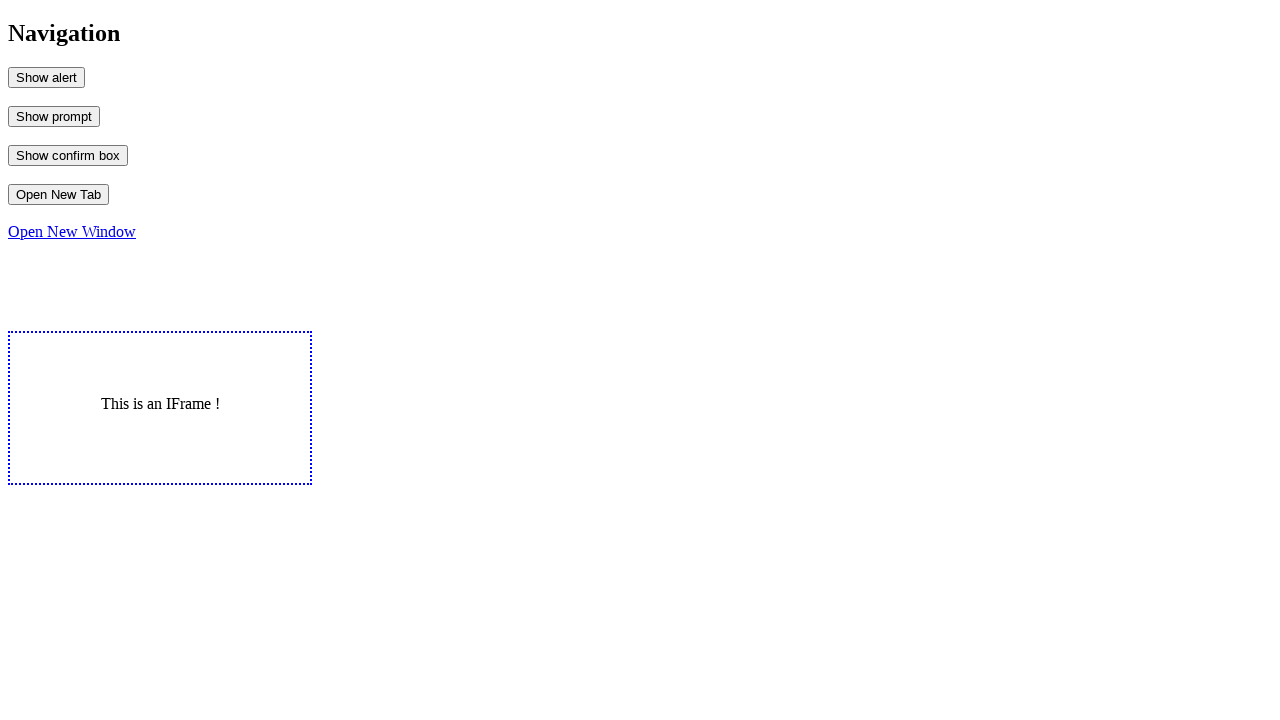

Set up dialog handler to accept confirmation dialogs
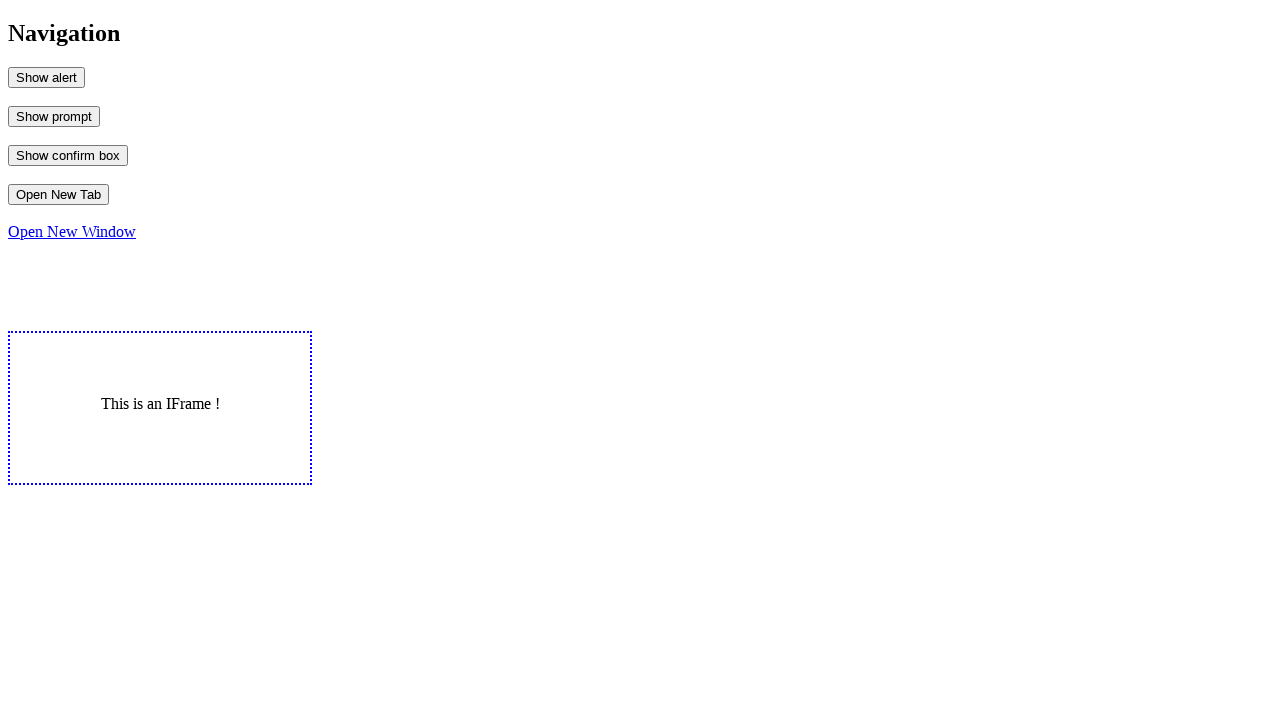

Clicked 'Show confirm box' button at (68, 155) on #MyConfirm
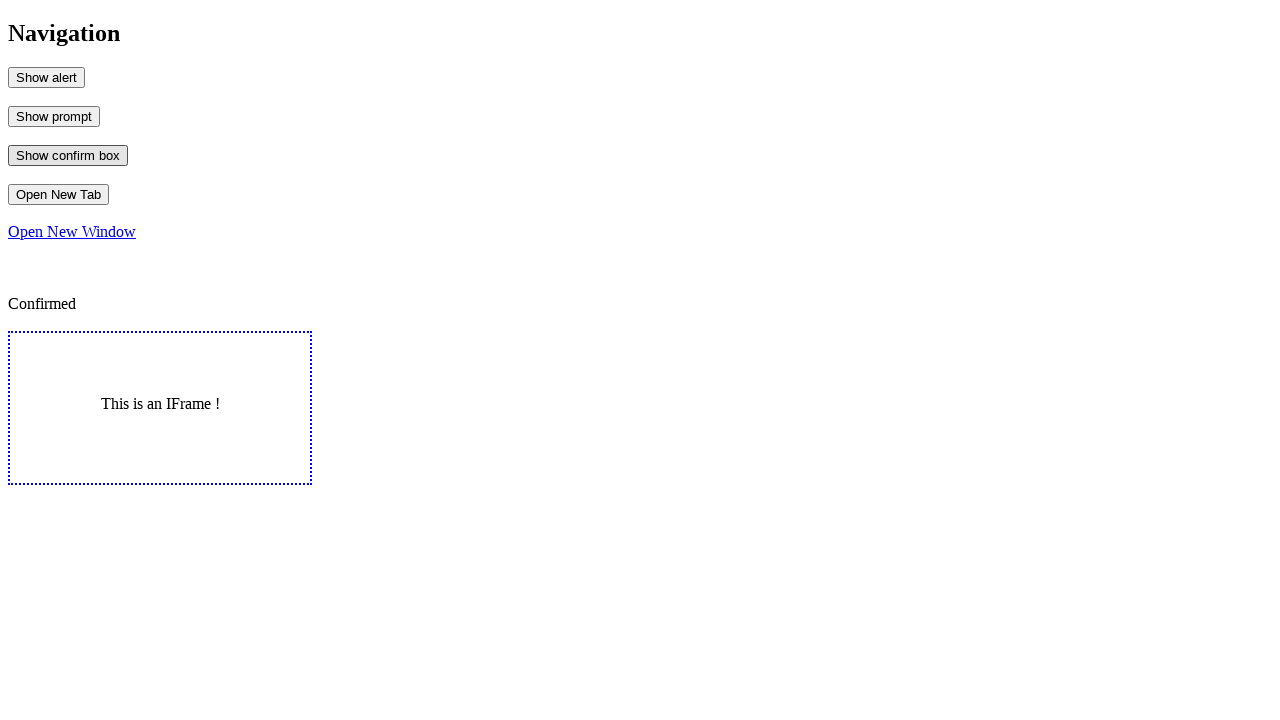

Verified output text shows 'Confirmed'
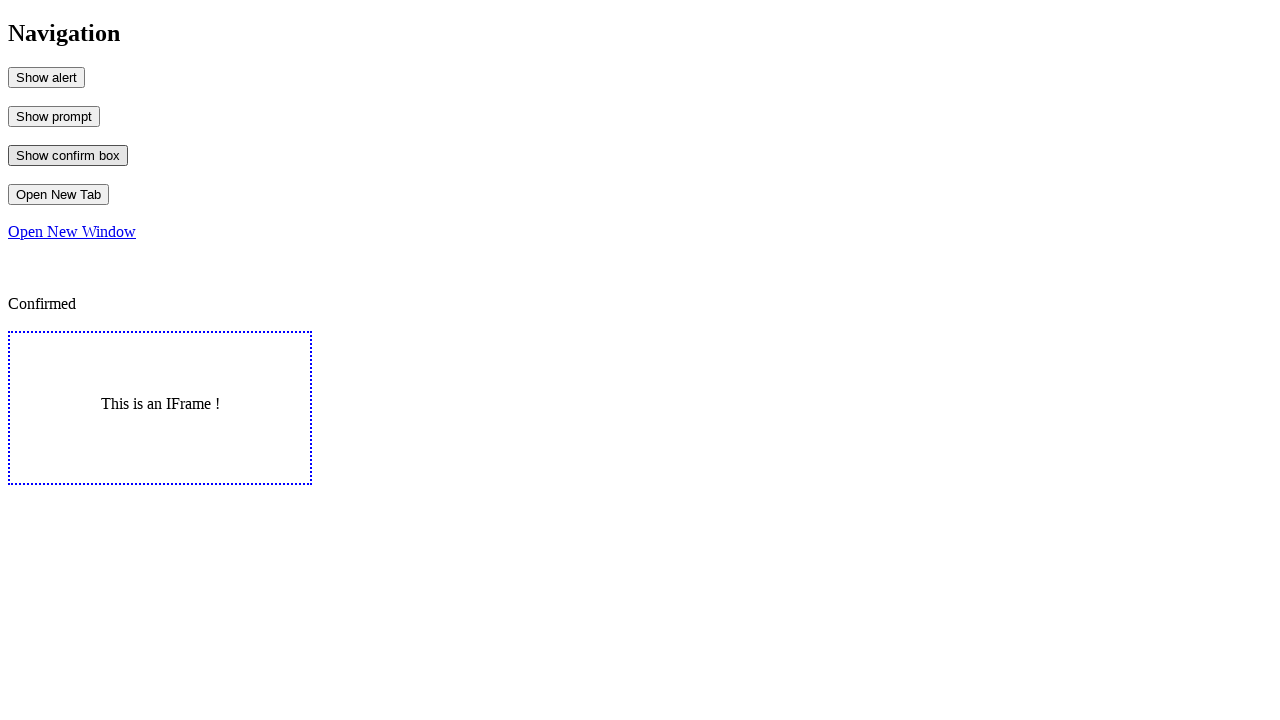

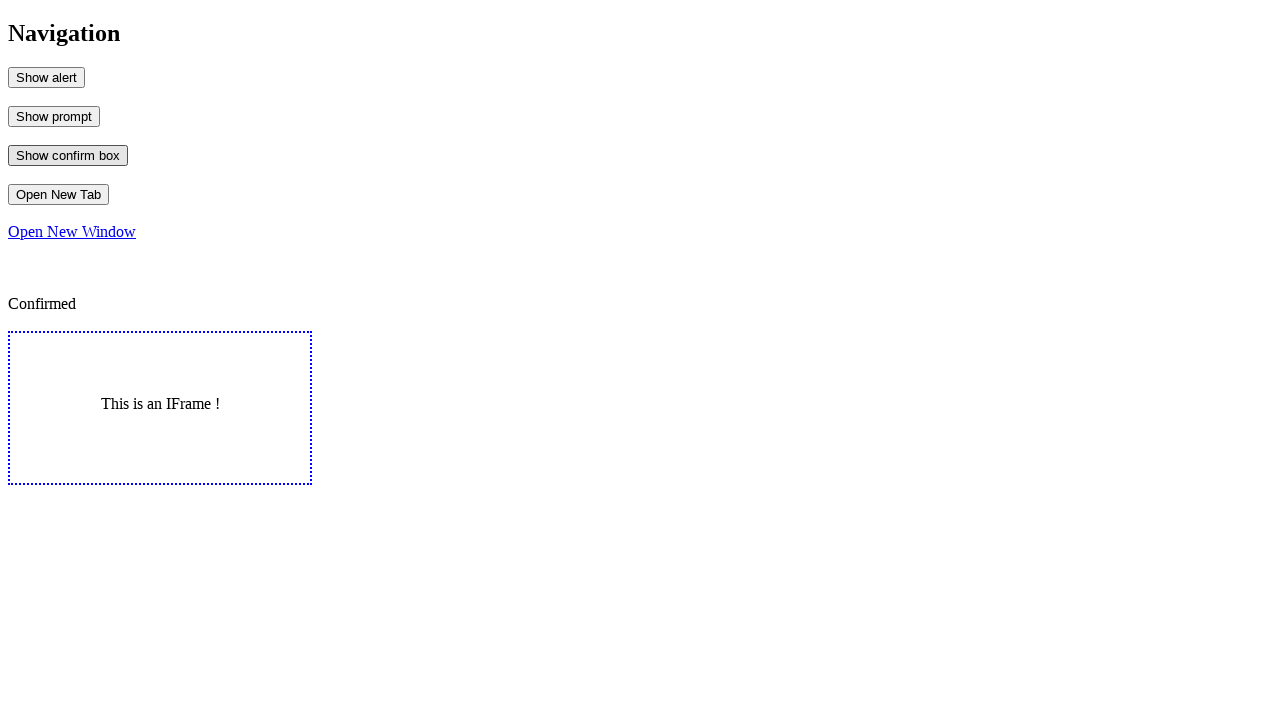